Tests calendar date picker functionality by selecting a specific date and verifying the selected values

Starting URL: https://rahulshettyacademy.com/seleniumPractise/#/offers

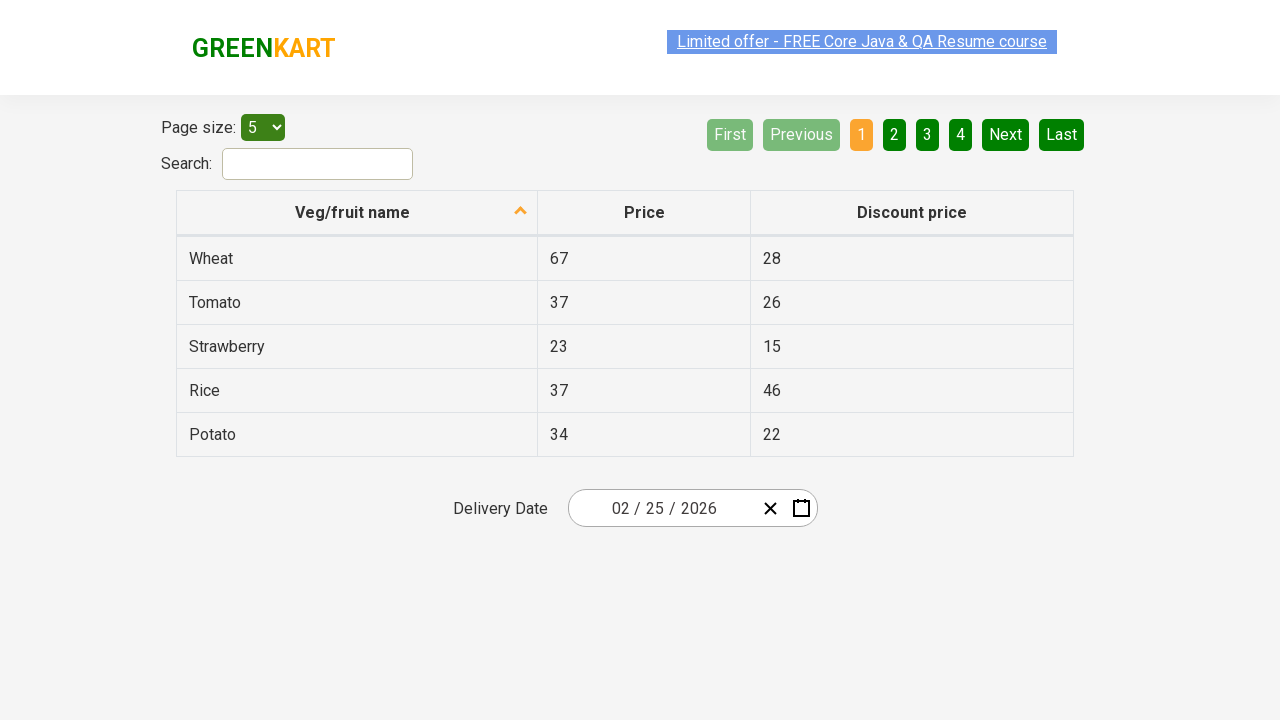

Clicked date picker input group to open calendar at (662, 508) on div[class='react-date-picker__inputGroup']
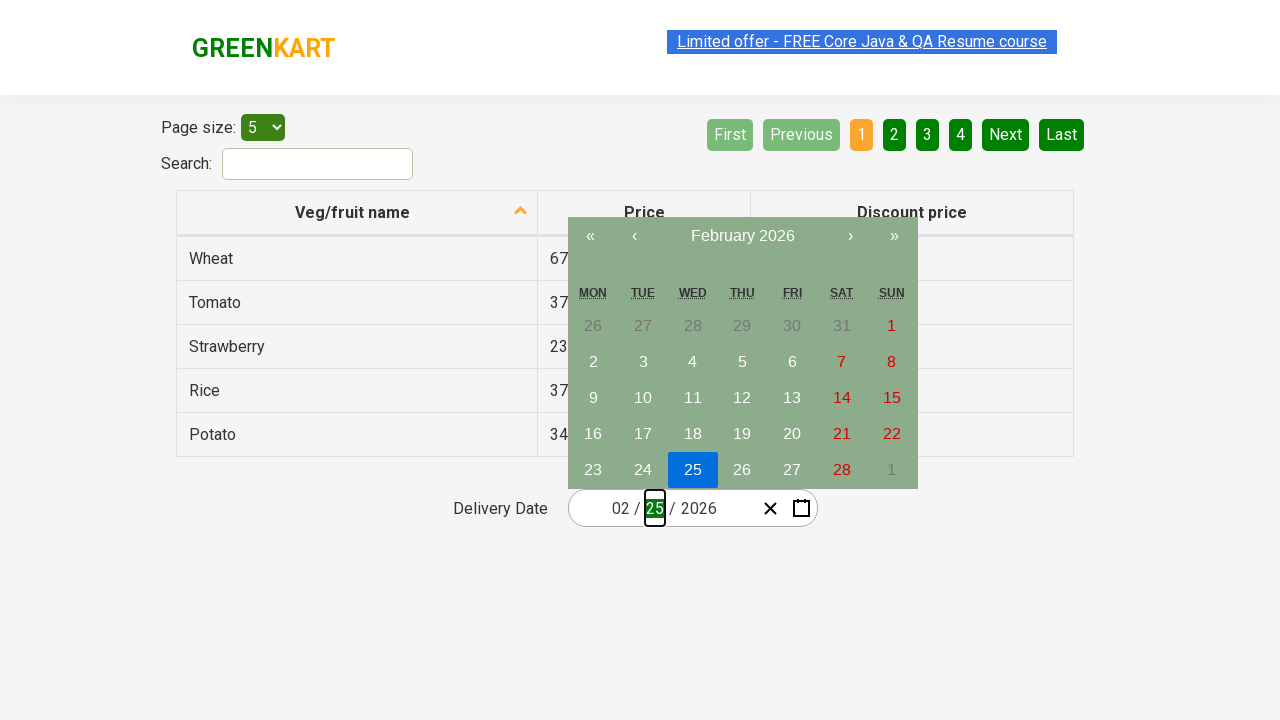

Clicked calendar label to navigate up one view level at (742, 236) on .react-calendar__navigation__label__labelText
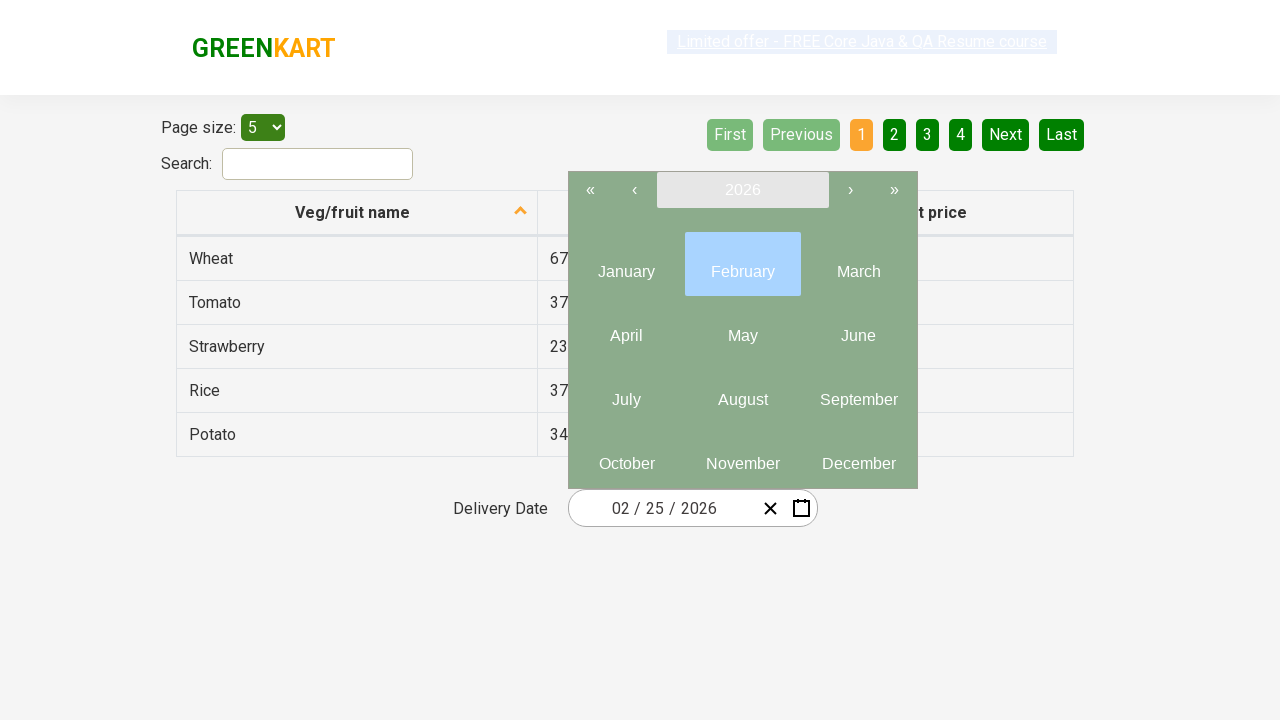

Clicked calendar label again to reach year view at (742, 190) on .react-calendar__navigation__label__labelText
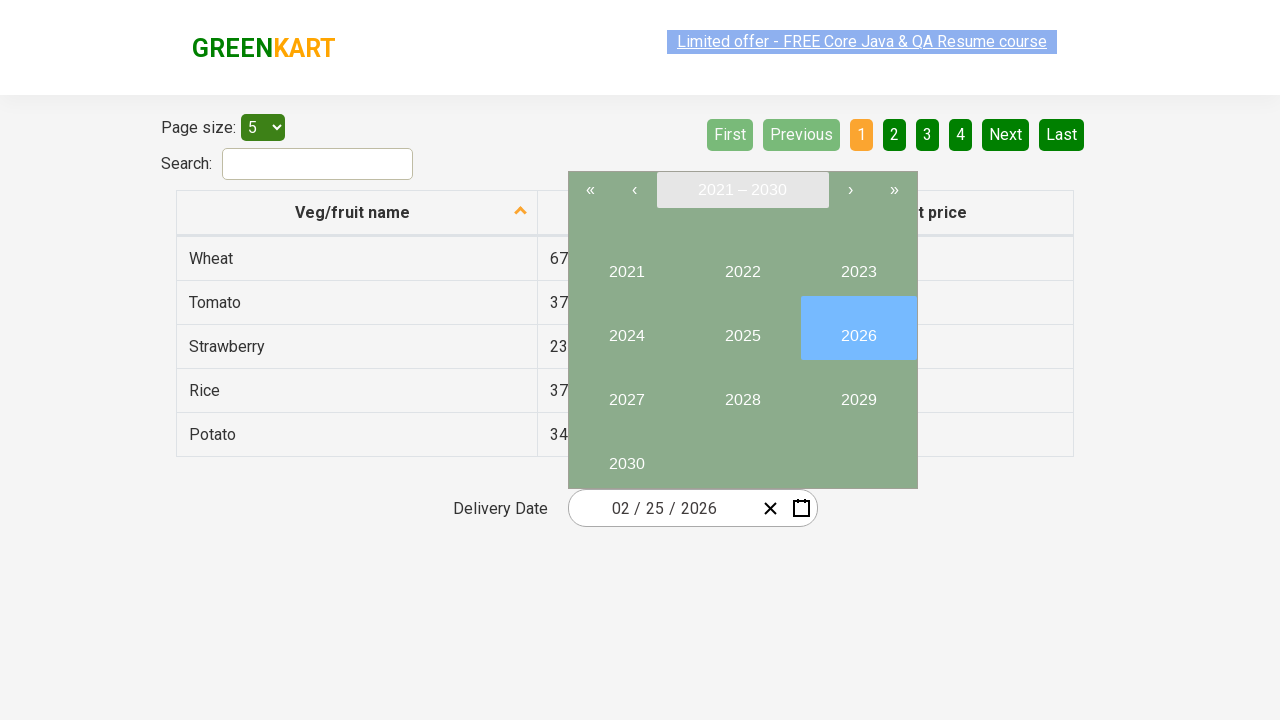

Selected year 2027 from calendar at (626, 392) on internal:text="2027"i
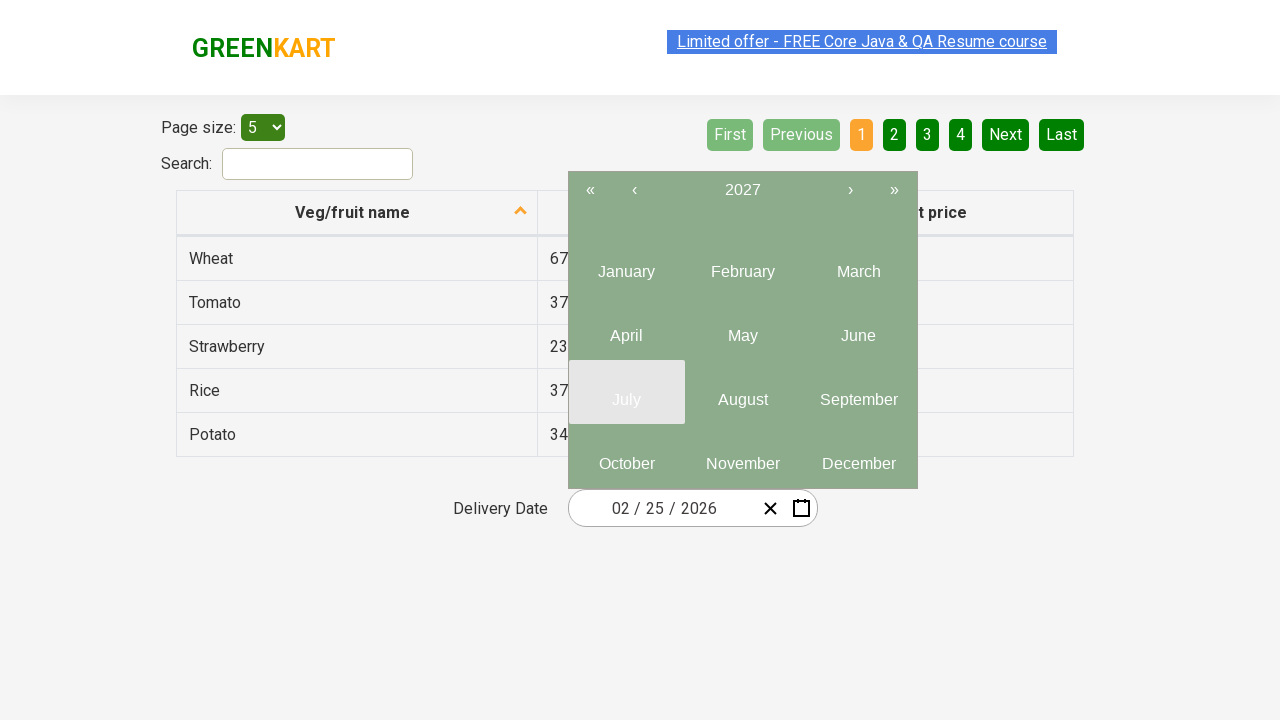

Selected month 6 from year view at (858, 328) on .react-calendar__year-view__months__month >> nth=5
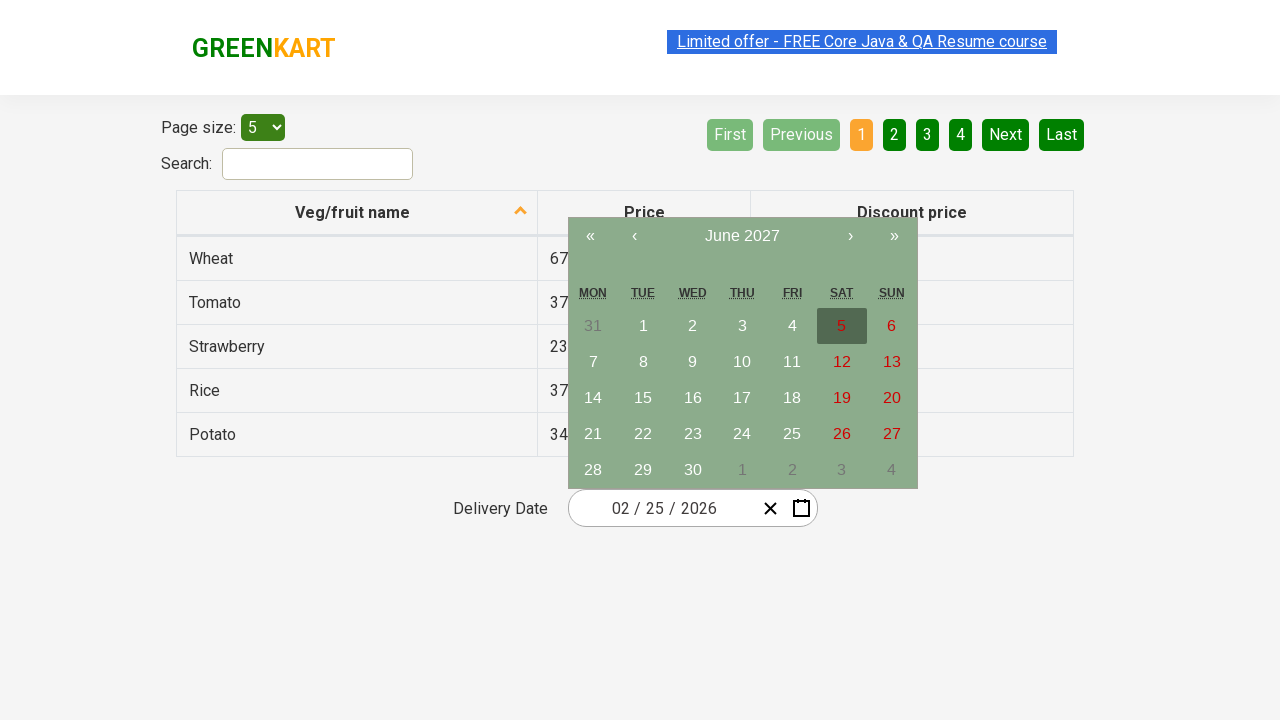

Selected day 15 from month view at (643, 398) on //abbr[text()='15']
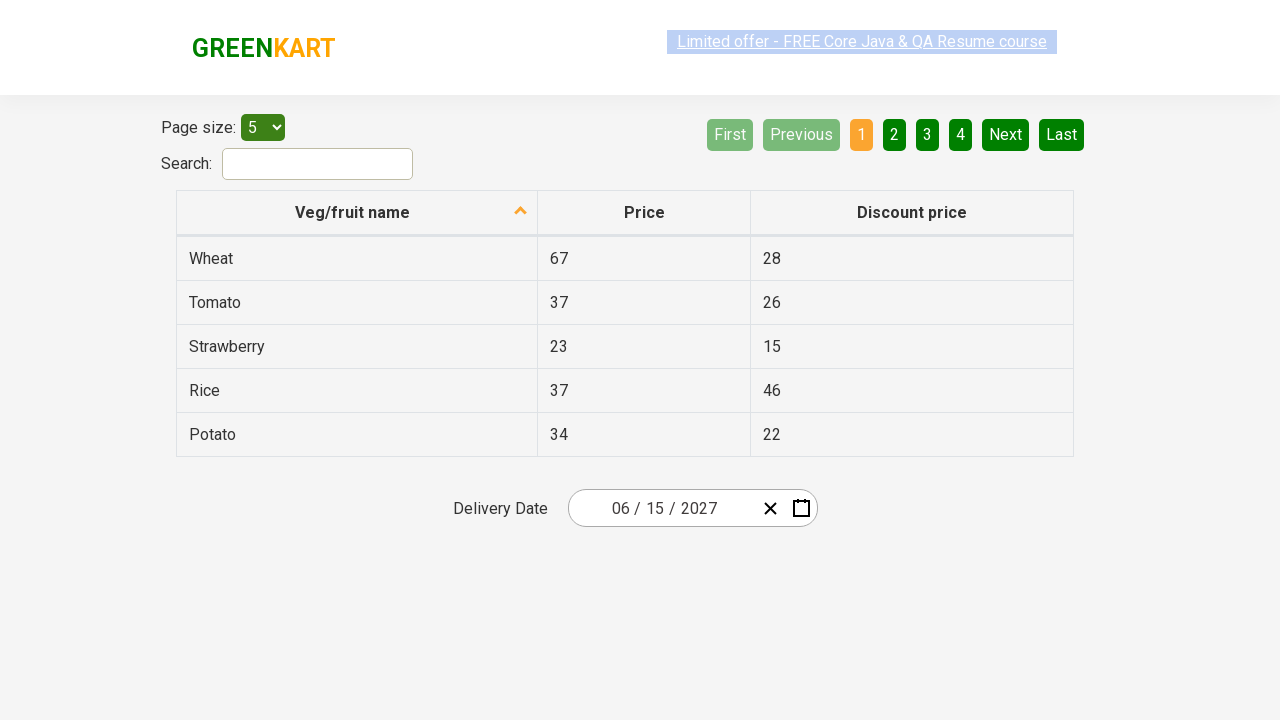

Verified input 0 has expected value 6
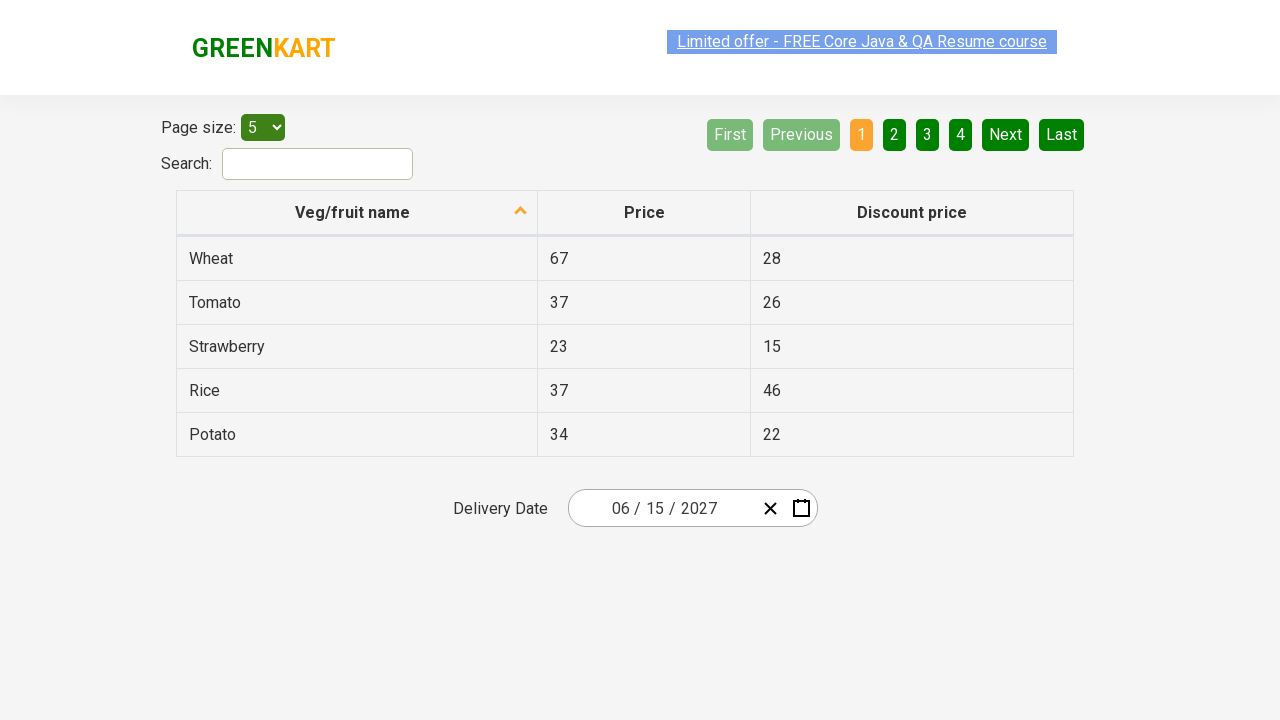

Verified input 1 has expected value 15
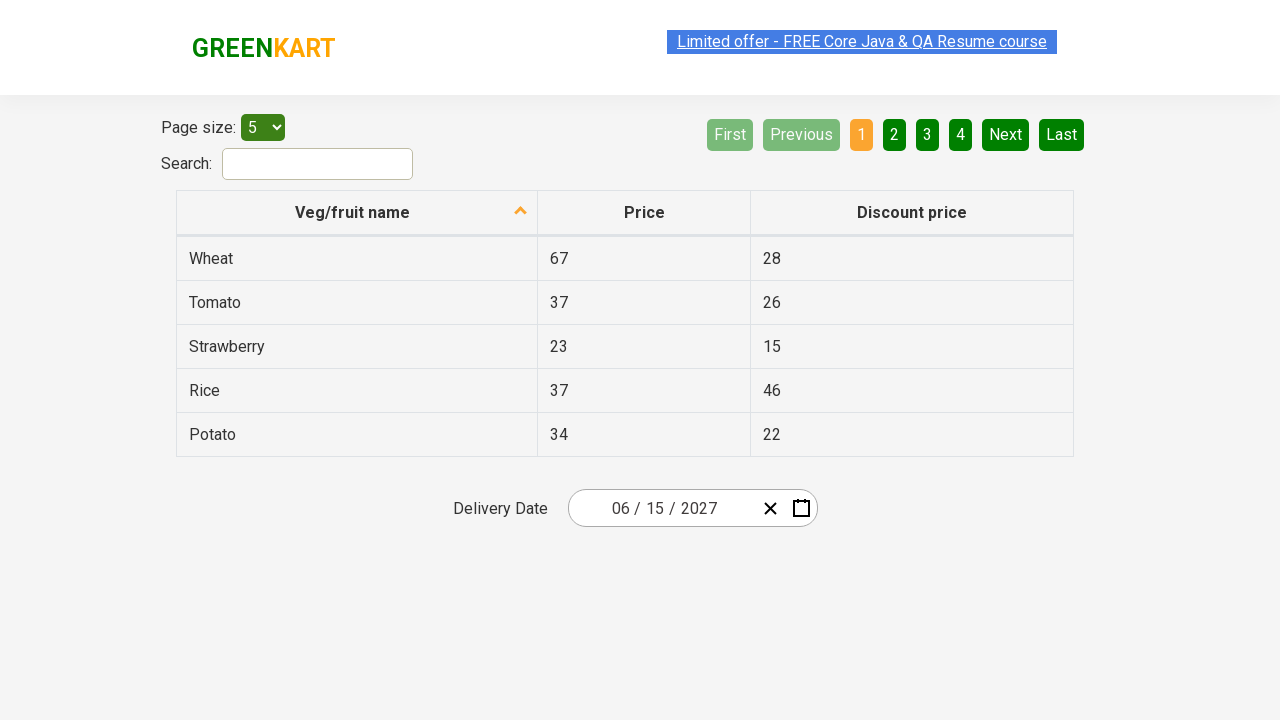

Verified input 2 has expected value 2027
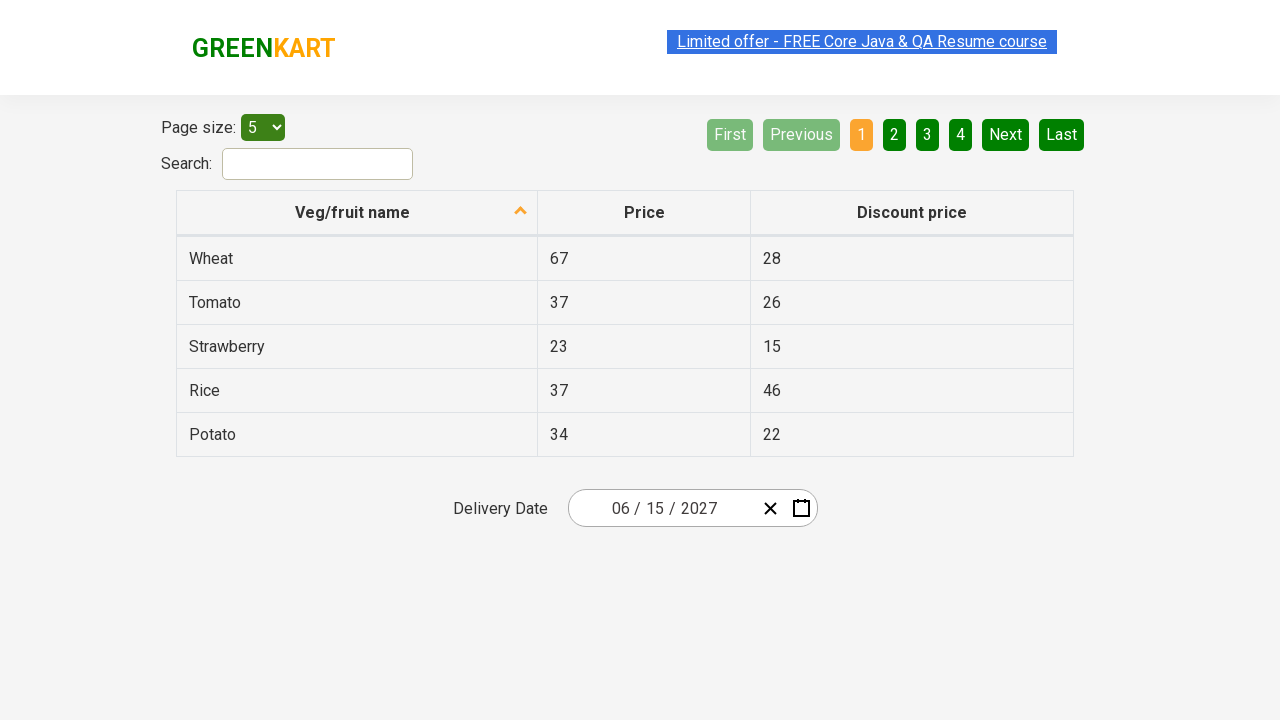

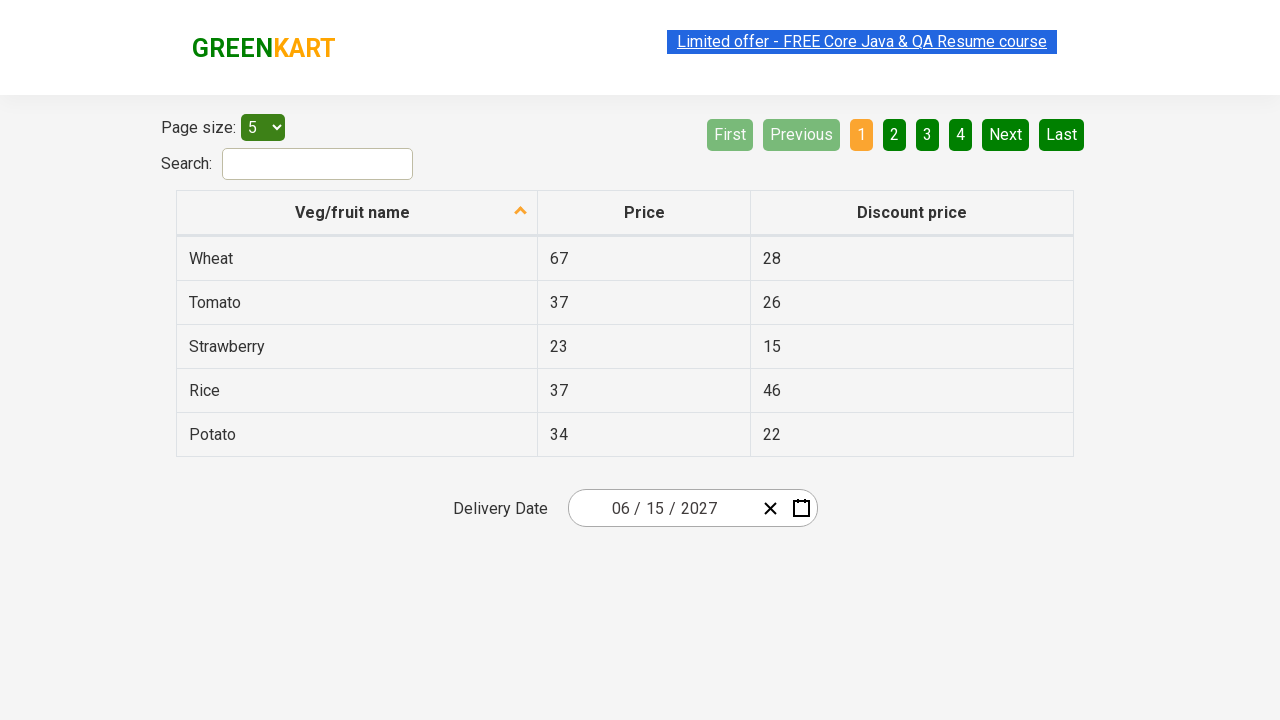